Tests the Add Element functionality by clicking the Add Element button and verifying both Add Element and Delete buttons are present

Starting URL: https://the-internet.herokuapp.com/add_remove_elements/

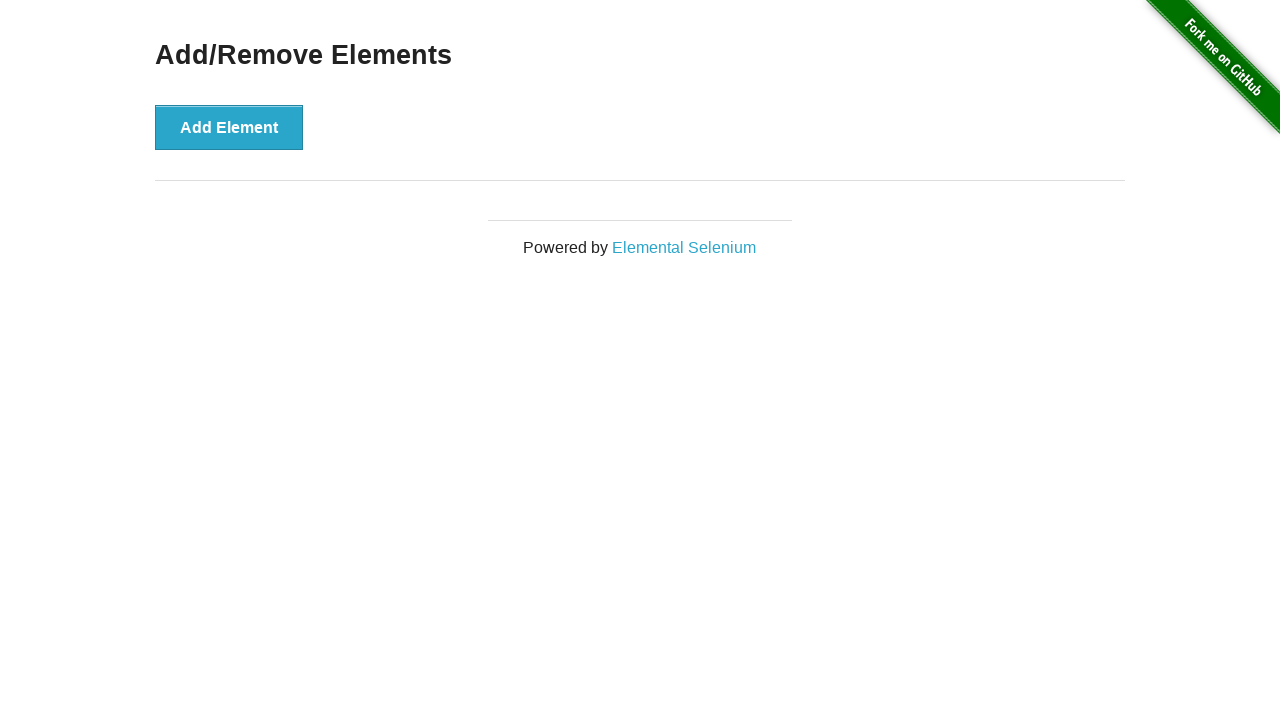

Waited for Add Element button to be present
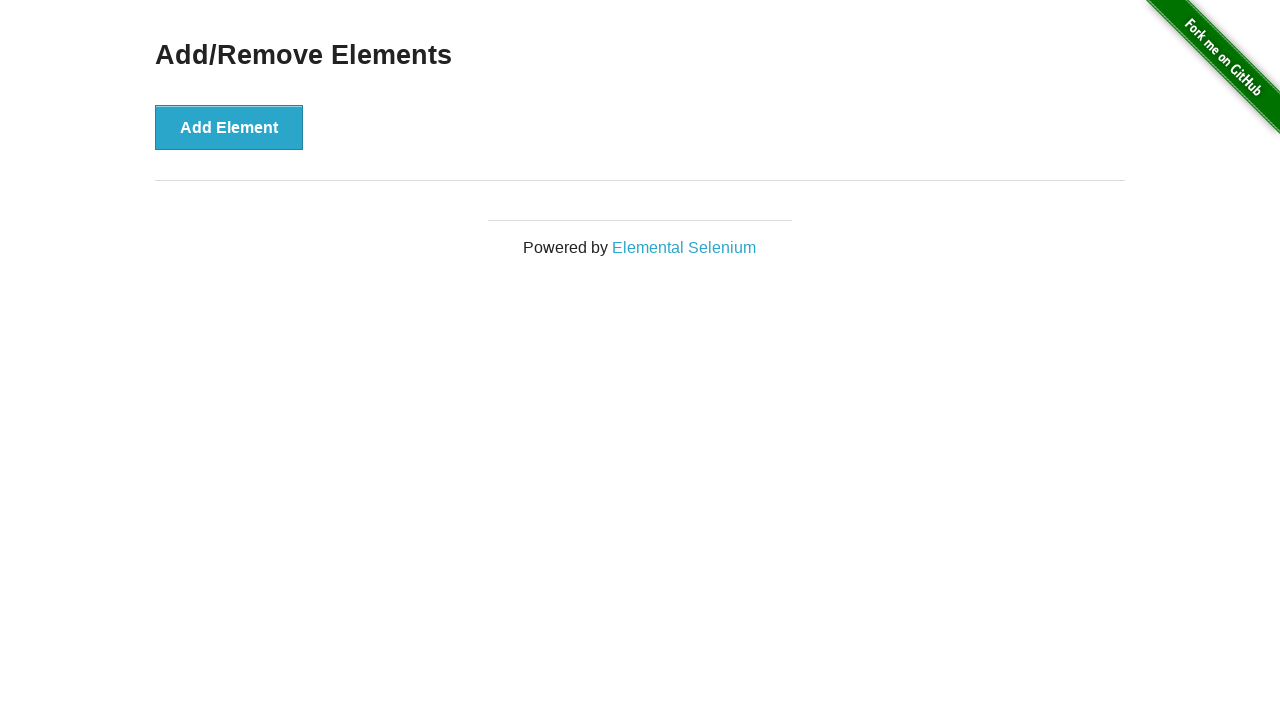

Clicked Add Element button at (229, 127) on button:has-text('Add Element')
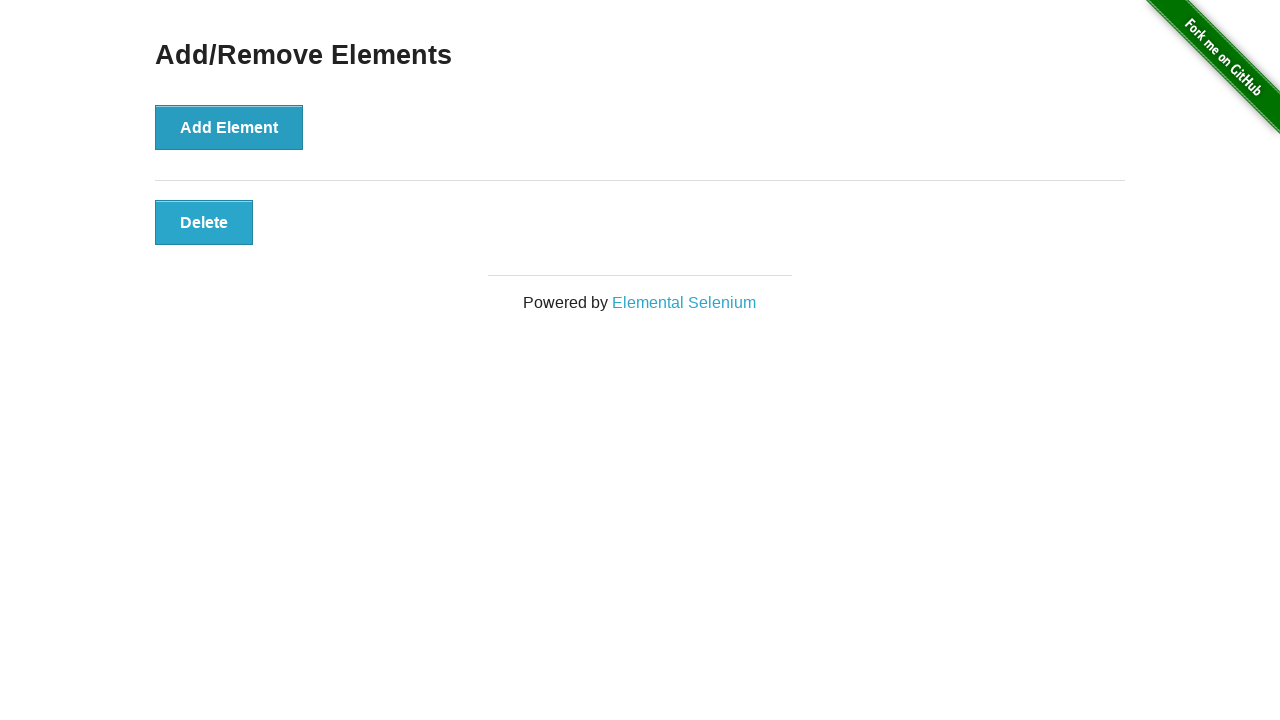

Waited for Delete button to appear
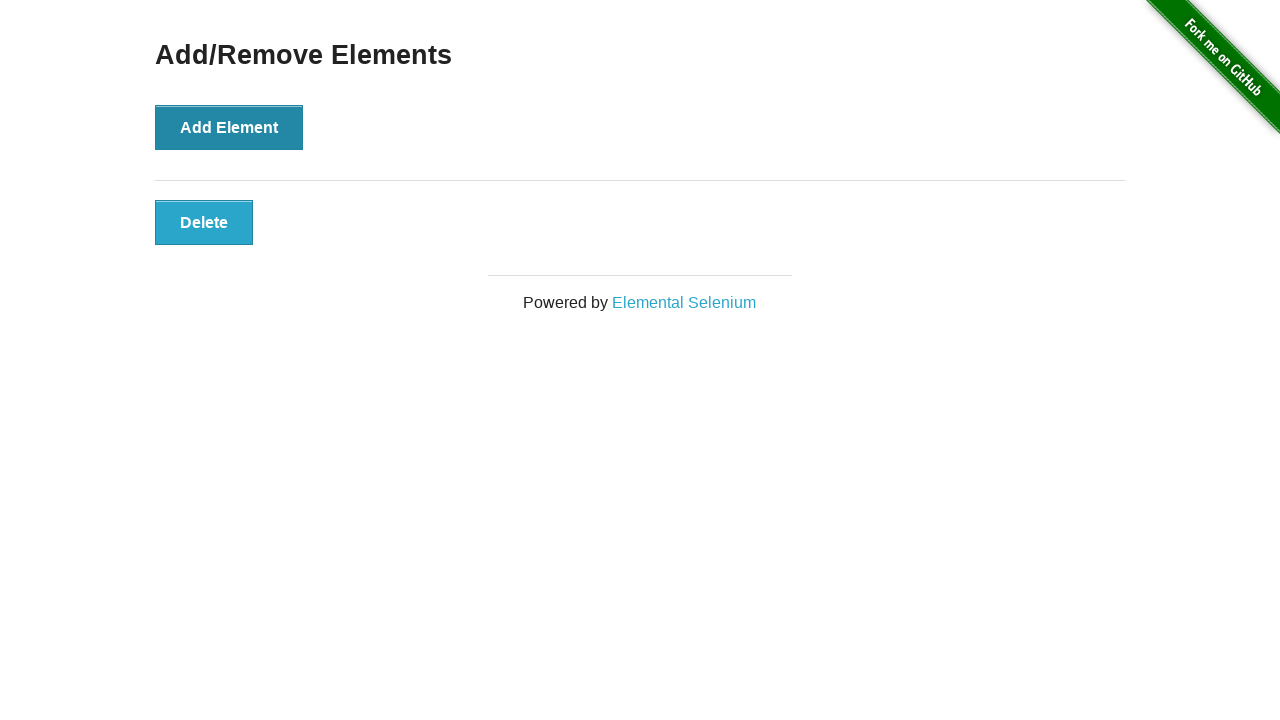

Retrieved all buttons from the page
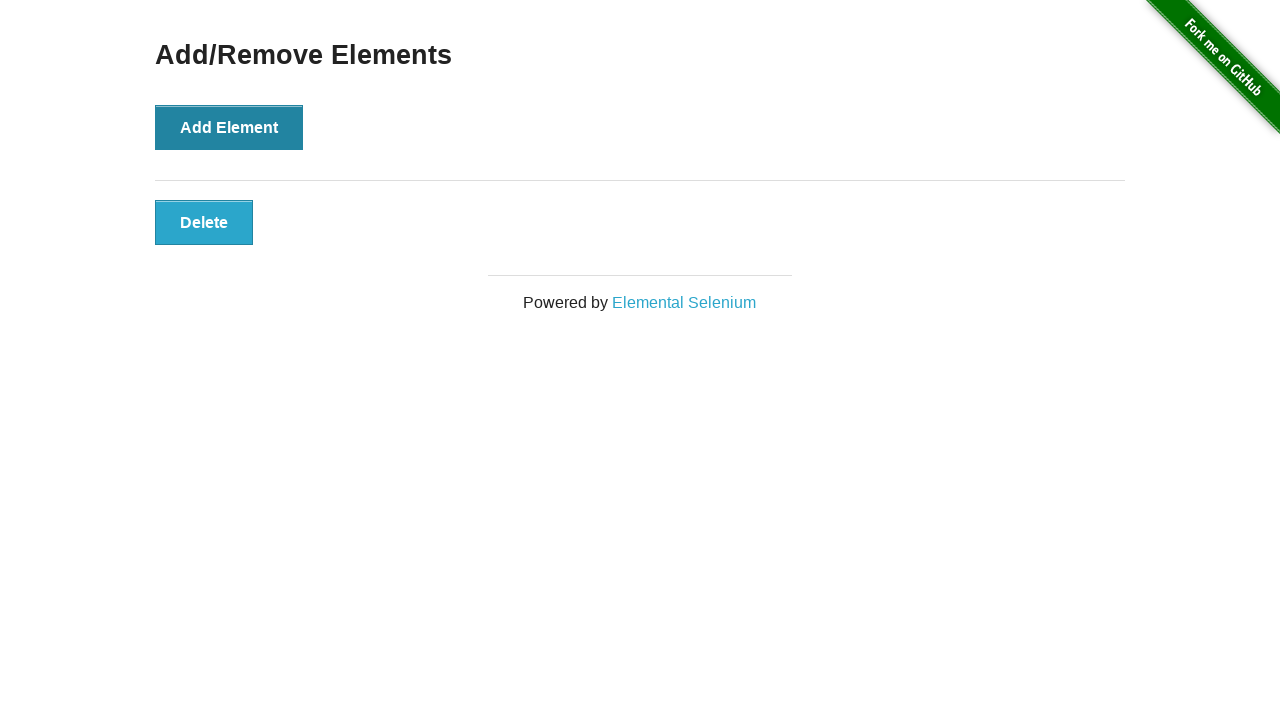

Extracted text content from all buttons
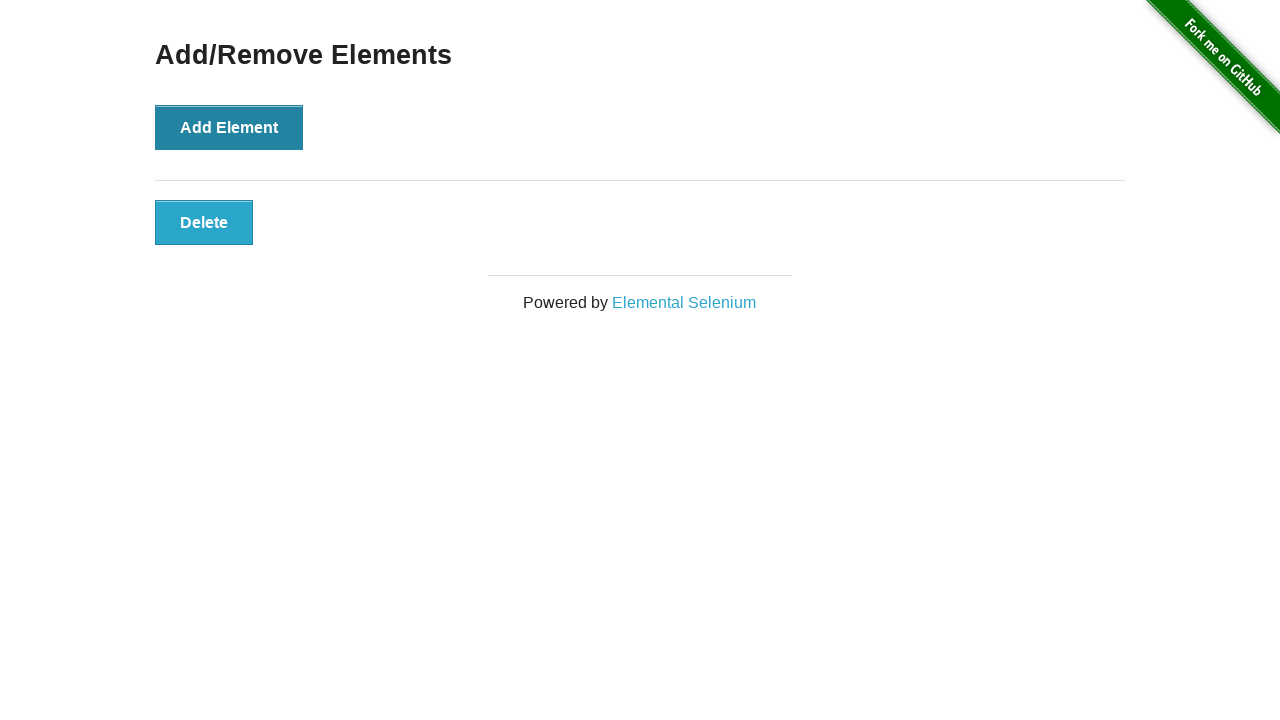

Verified Add Element button is present
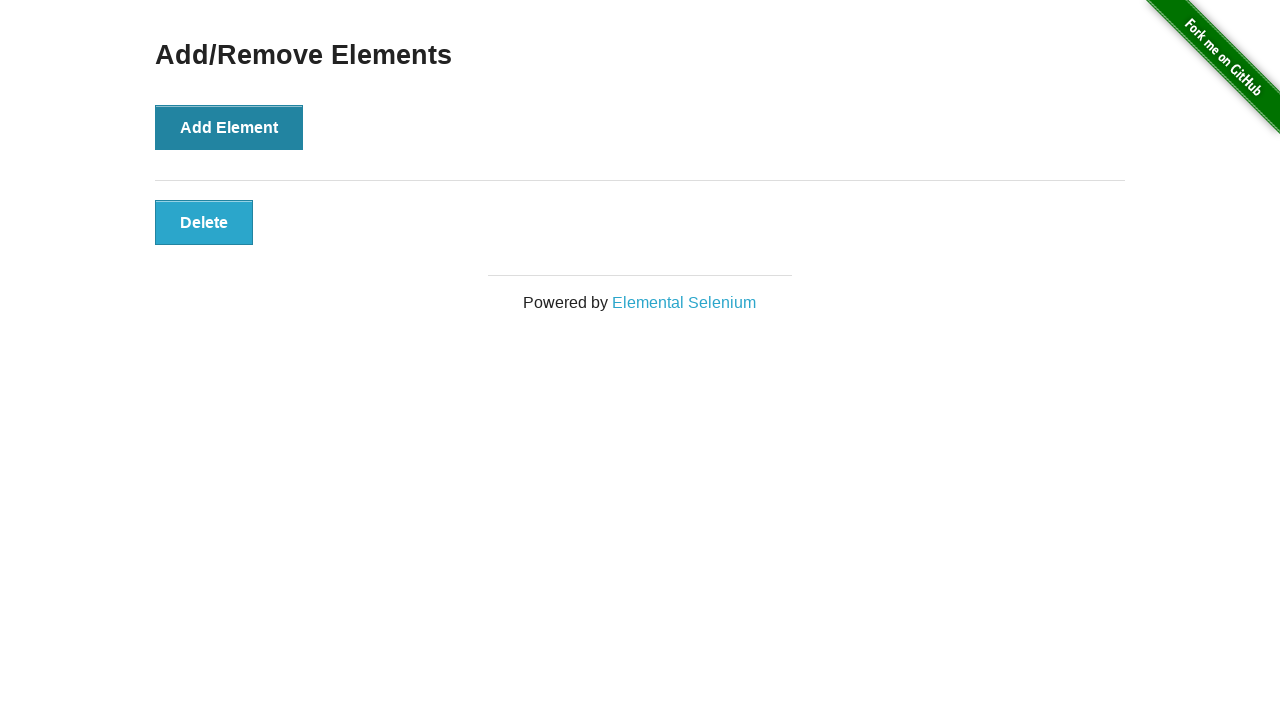

Verified Delete button is present
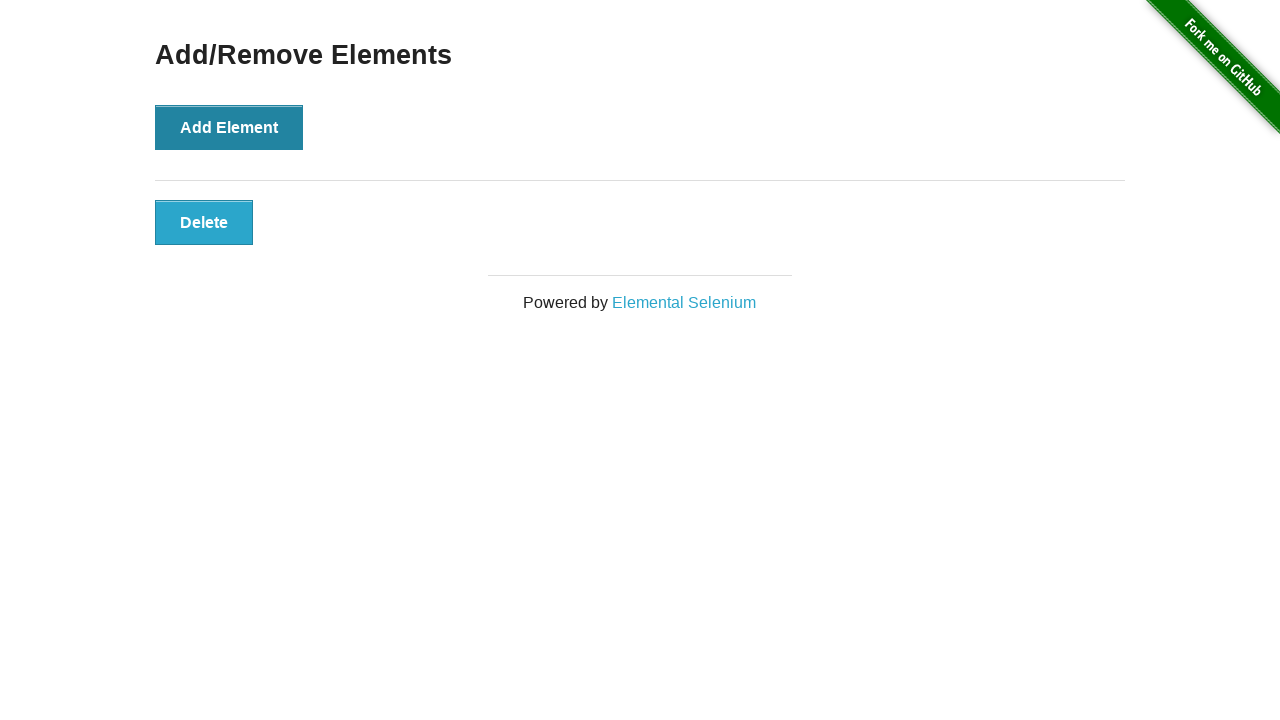

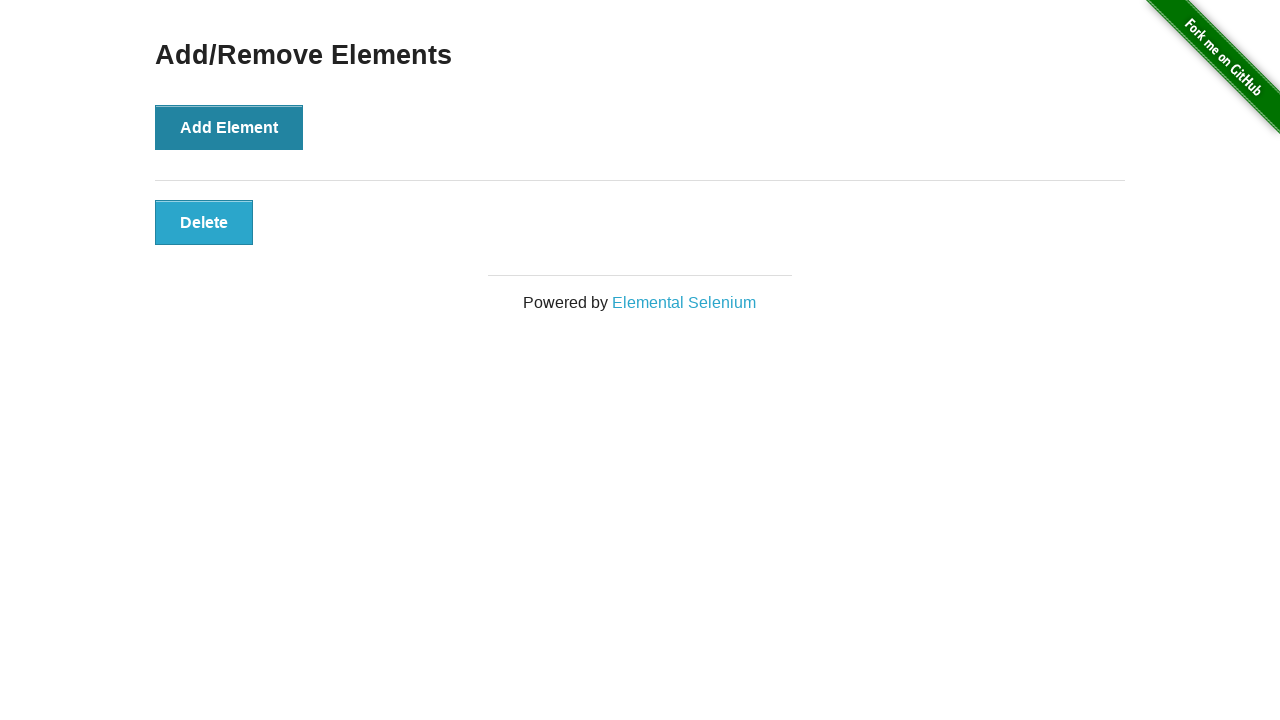